Tests clicking a sequence of buttons that become clickable one after another, verifying synchronization by waiting for each button to be ready before clicking it, and confirming all buttons were clicked successfully.

Starting URL: https://eviltester.github.io/synchole/buttons.html

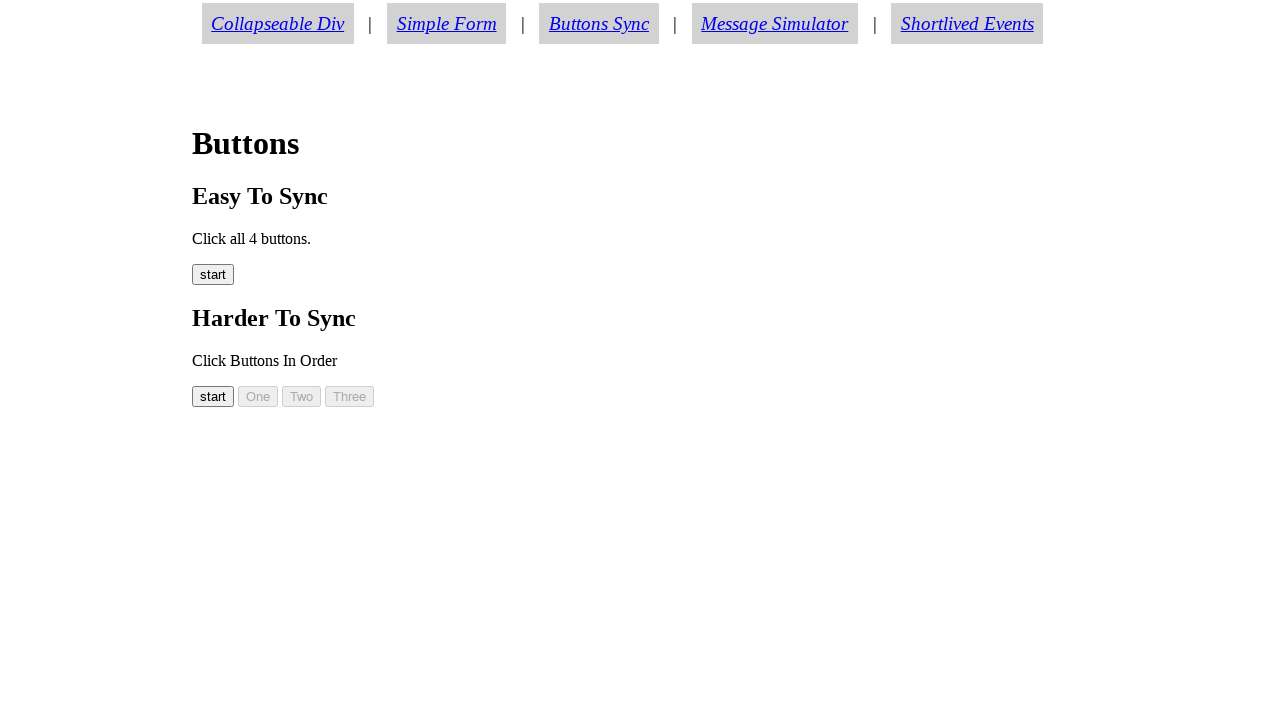

Waited for start button (button00) to be visible
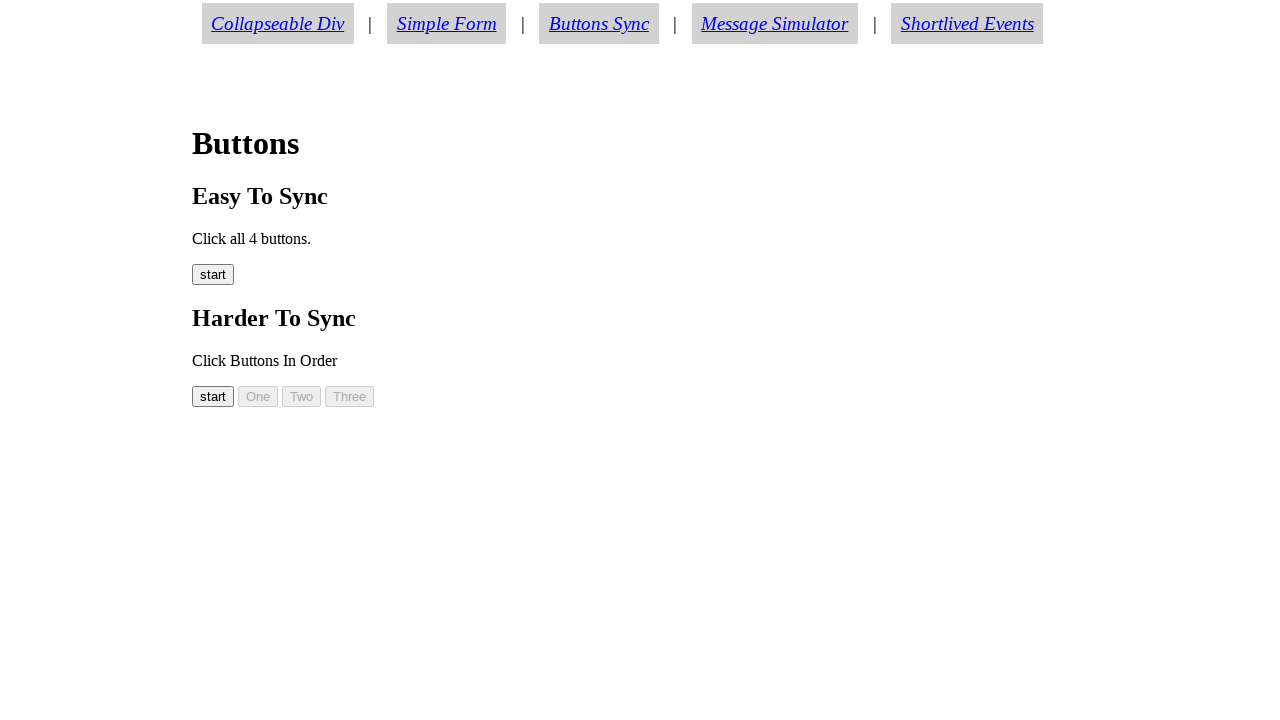

Clicked start button (button00) at (213, 396) on #button00
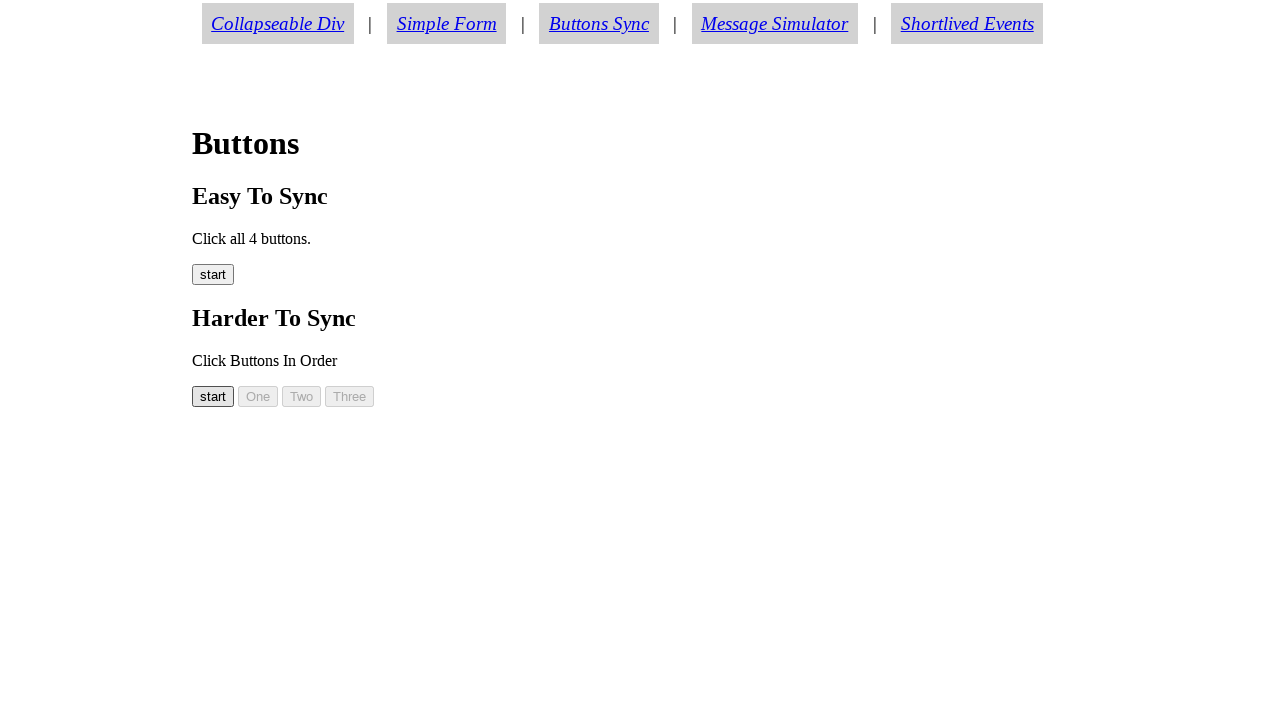

Waited for button01 to be visible
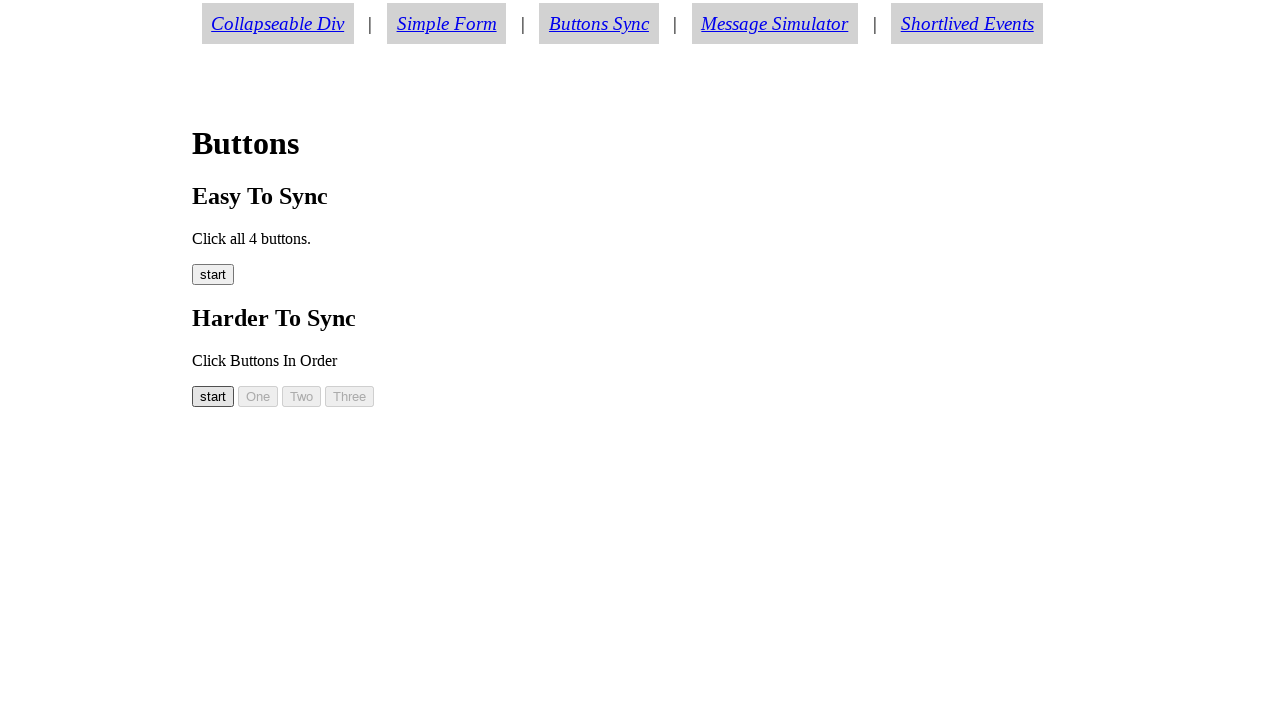

Clicked button01 at (258, 396) on #button01
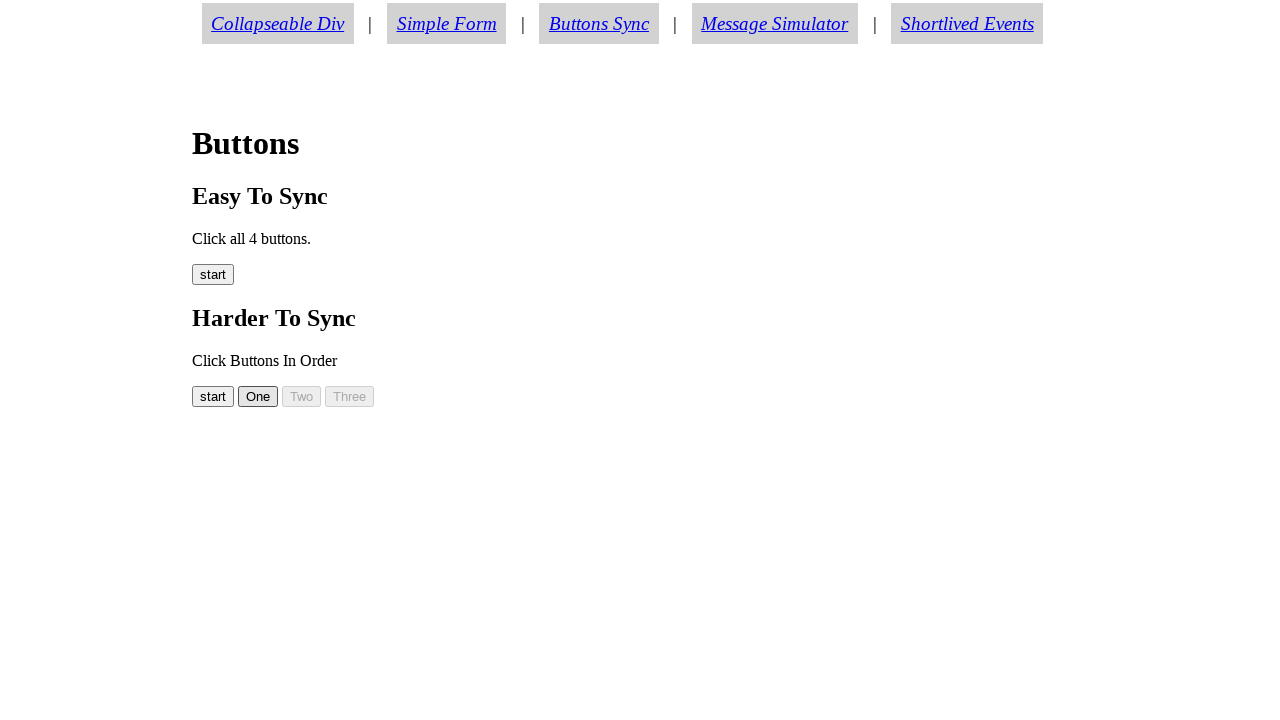

Waited for button02 to be visible
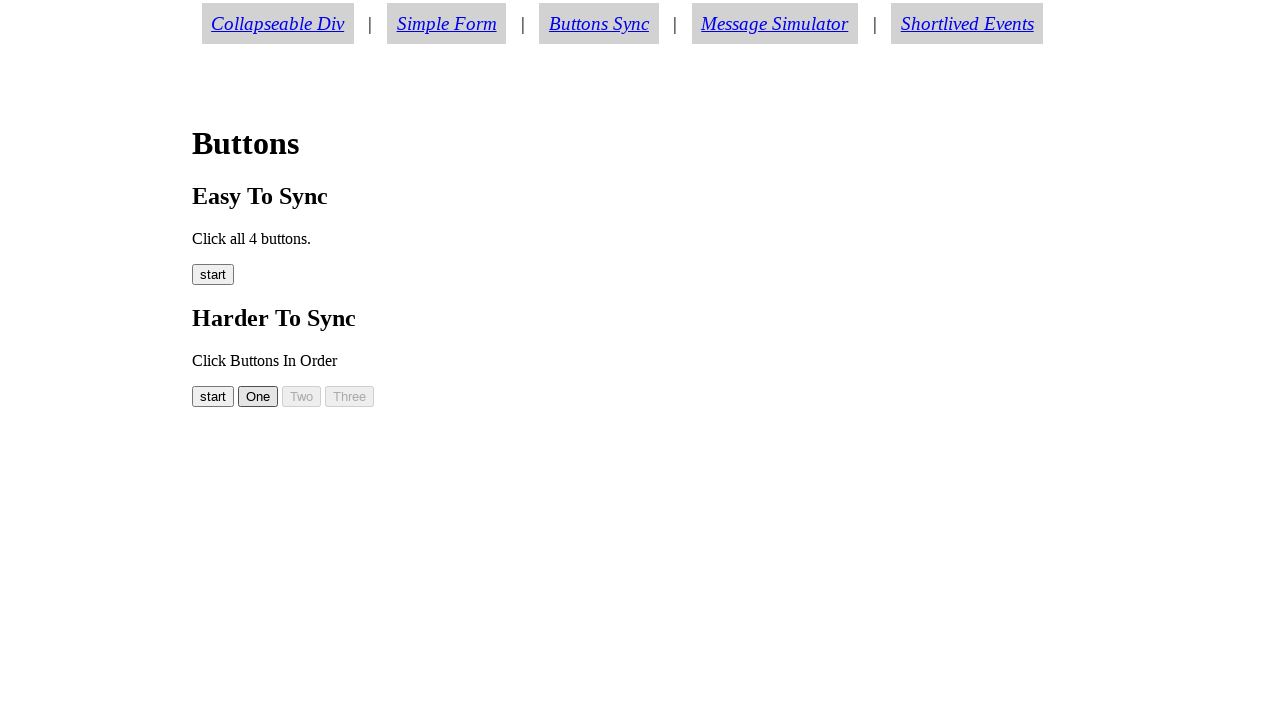

Clicked button02 at (302, 396) on #button02
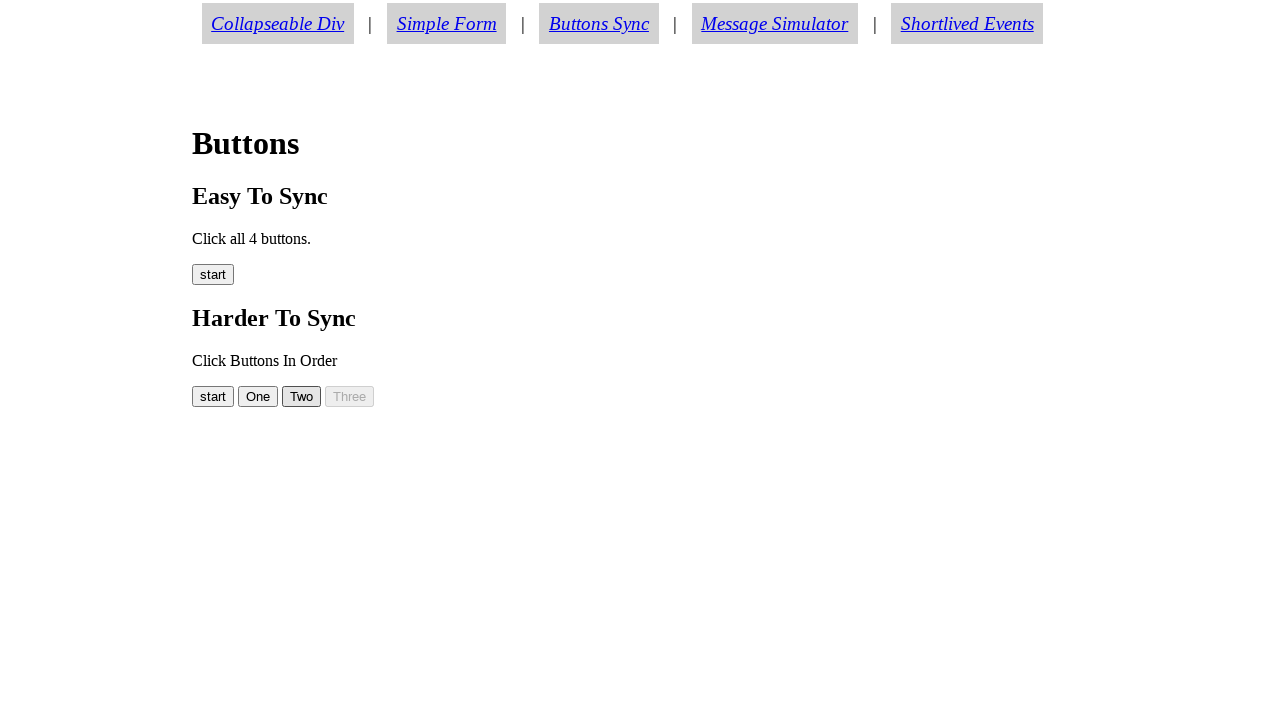

Waited for button03 to be visible
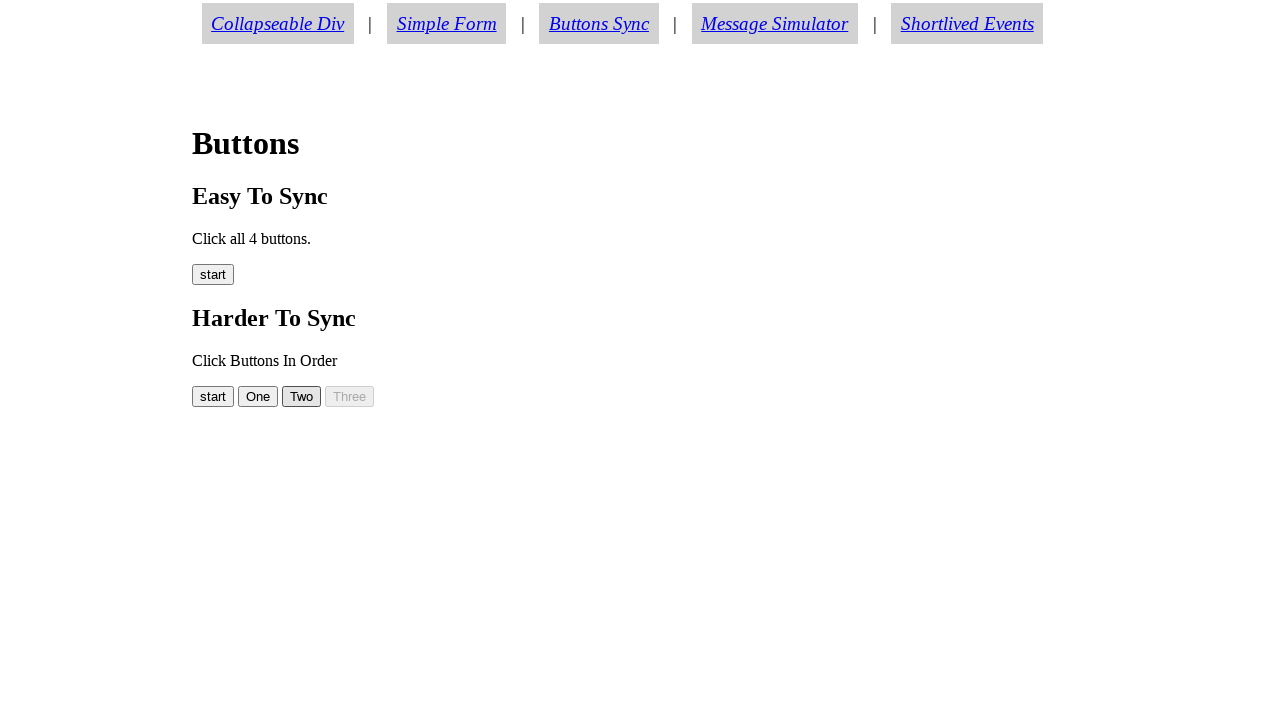

Clicked button03 at (350, 396) on #button03
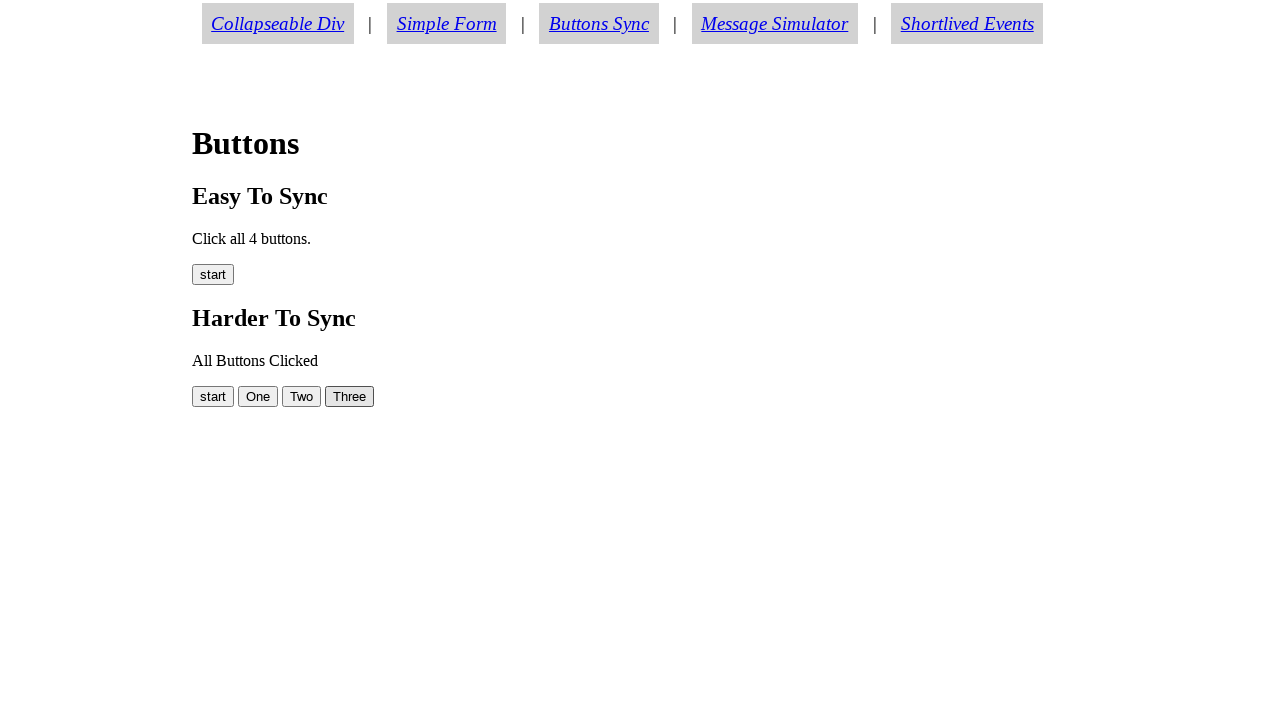

Waited for button message element to appear
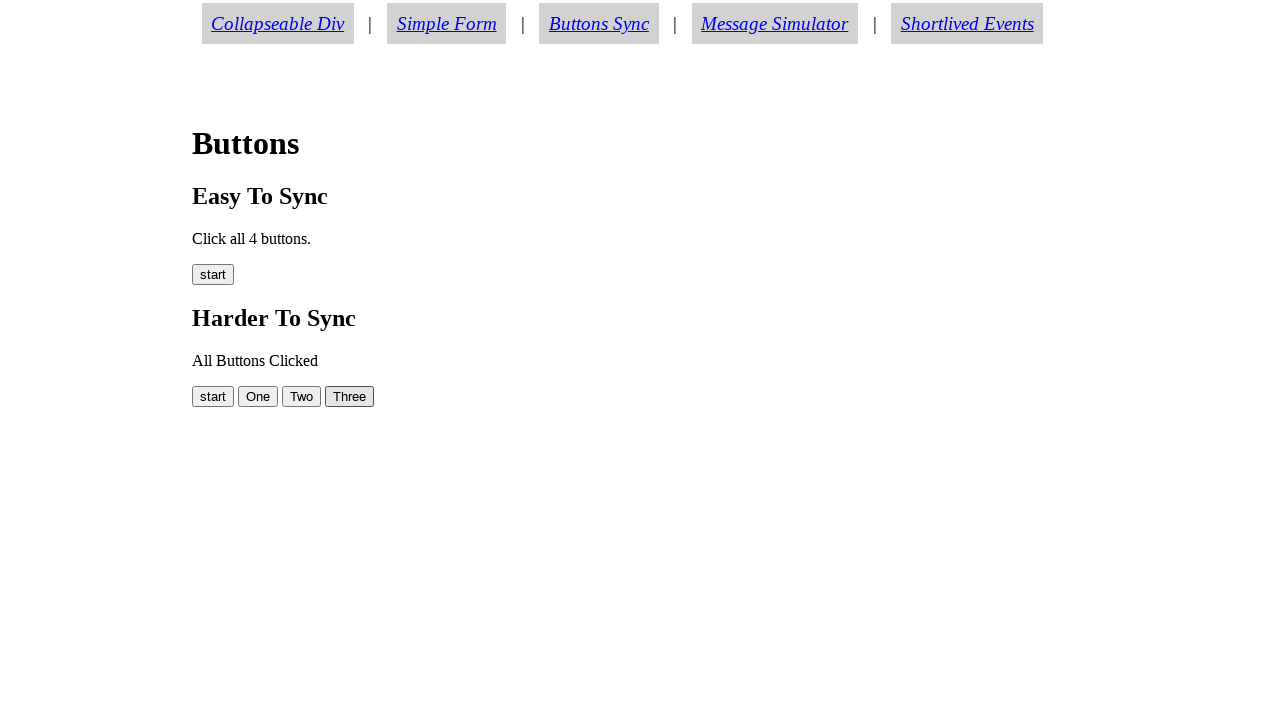

Verified all buttons were clicked successfully - message confirmed
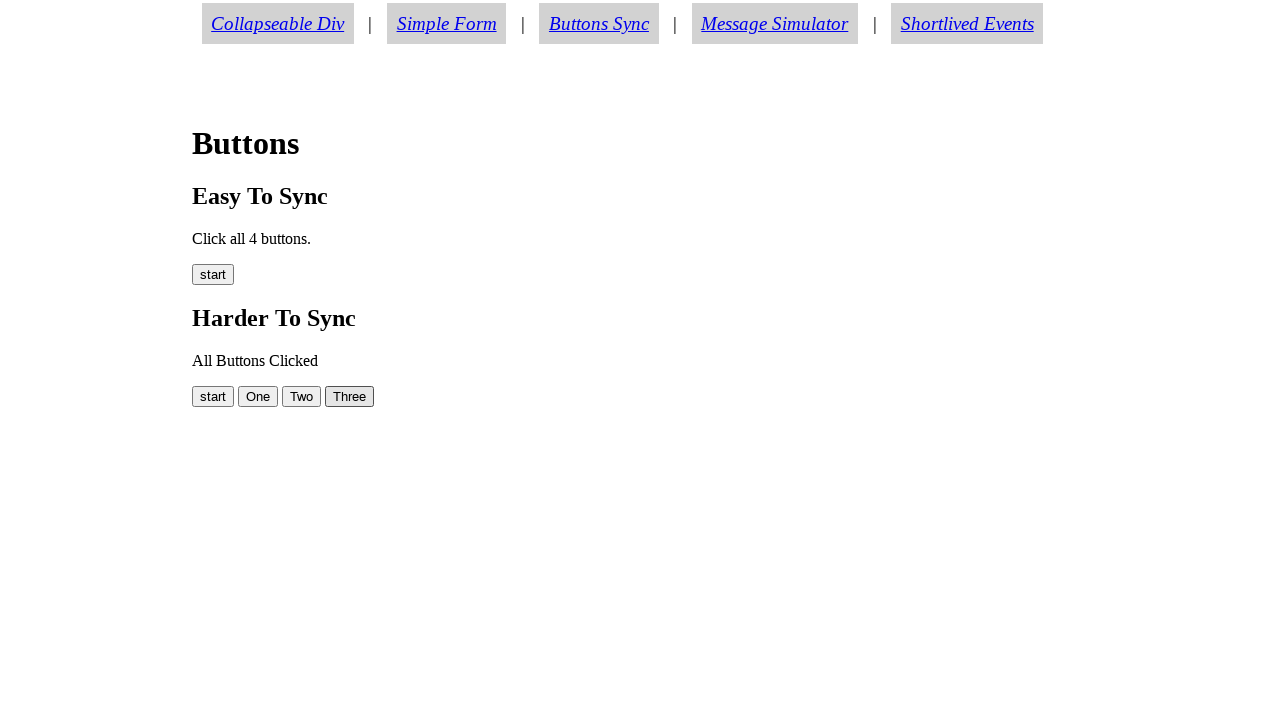

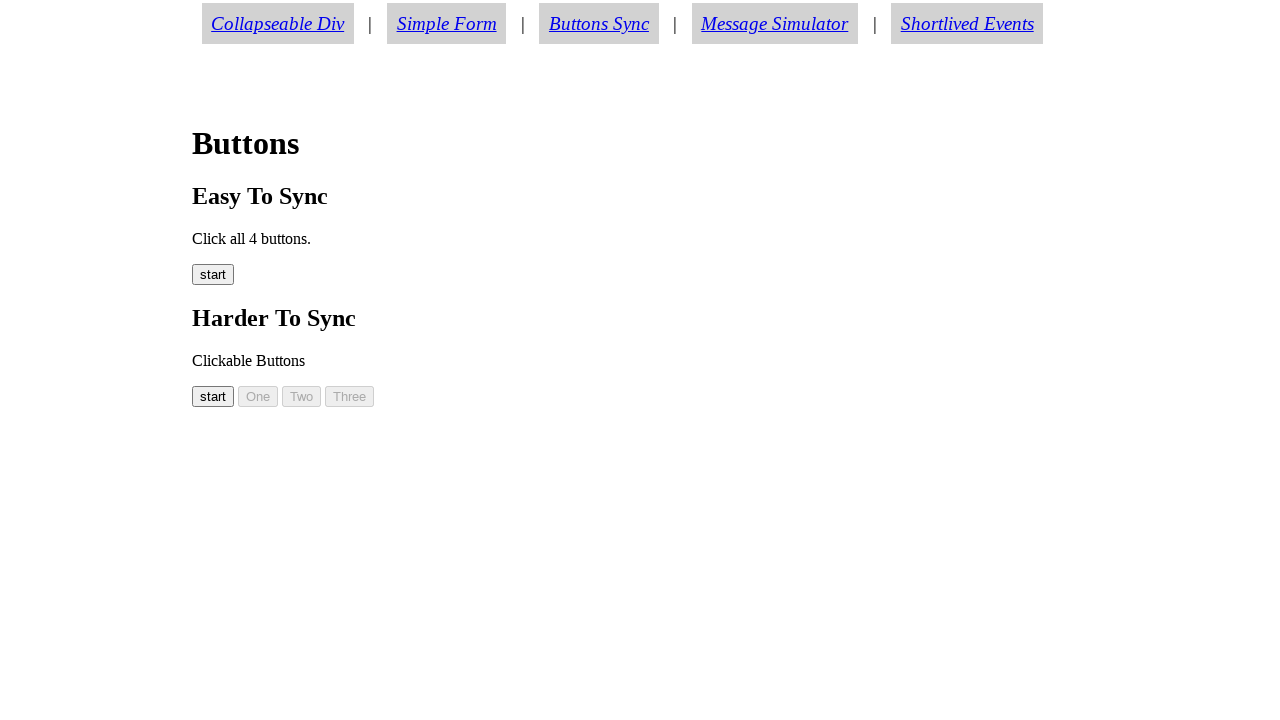